Tests file upload functionality by uploading a file using the file input element and submitting the form on the Heroku test app.

Starting URL: https://the-internet.herokuapp.com/upload

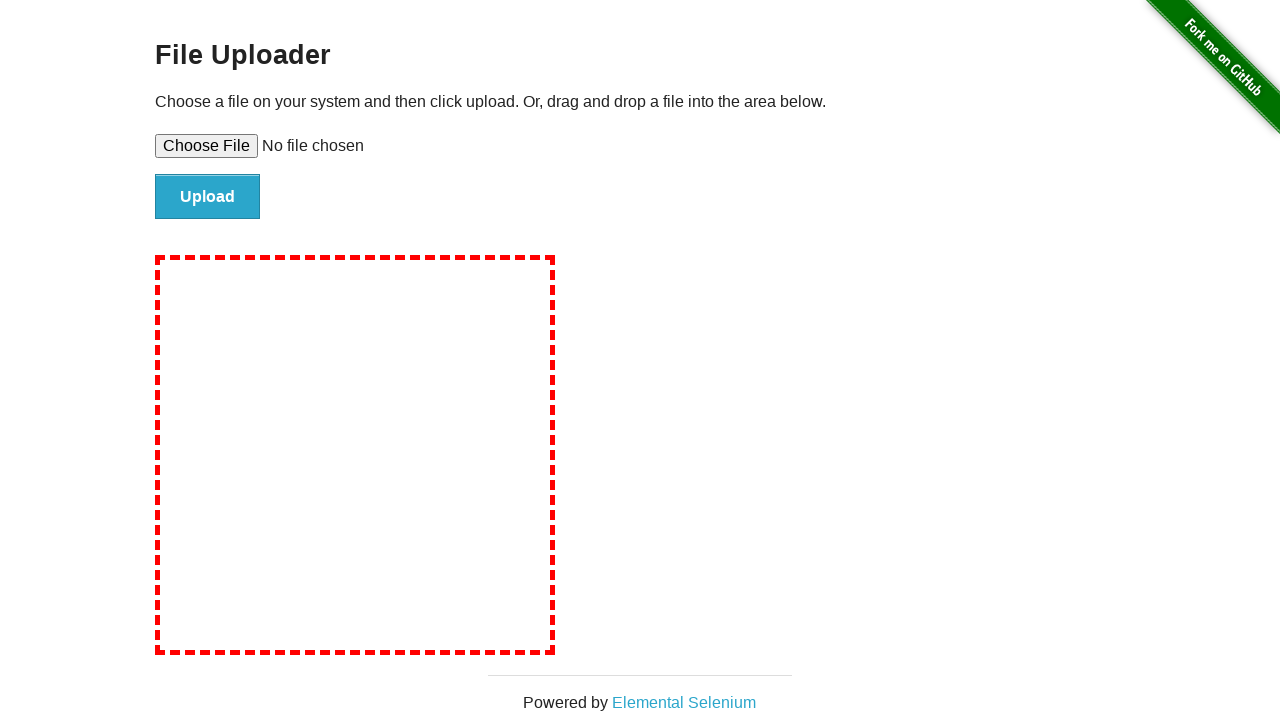

Created temporary test file for upload
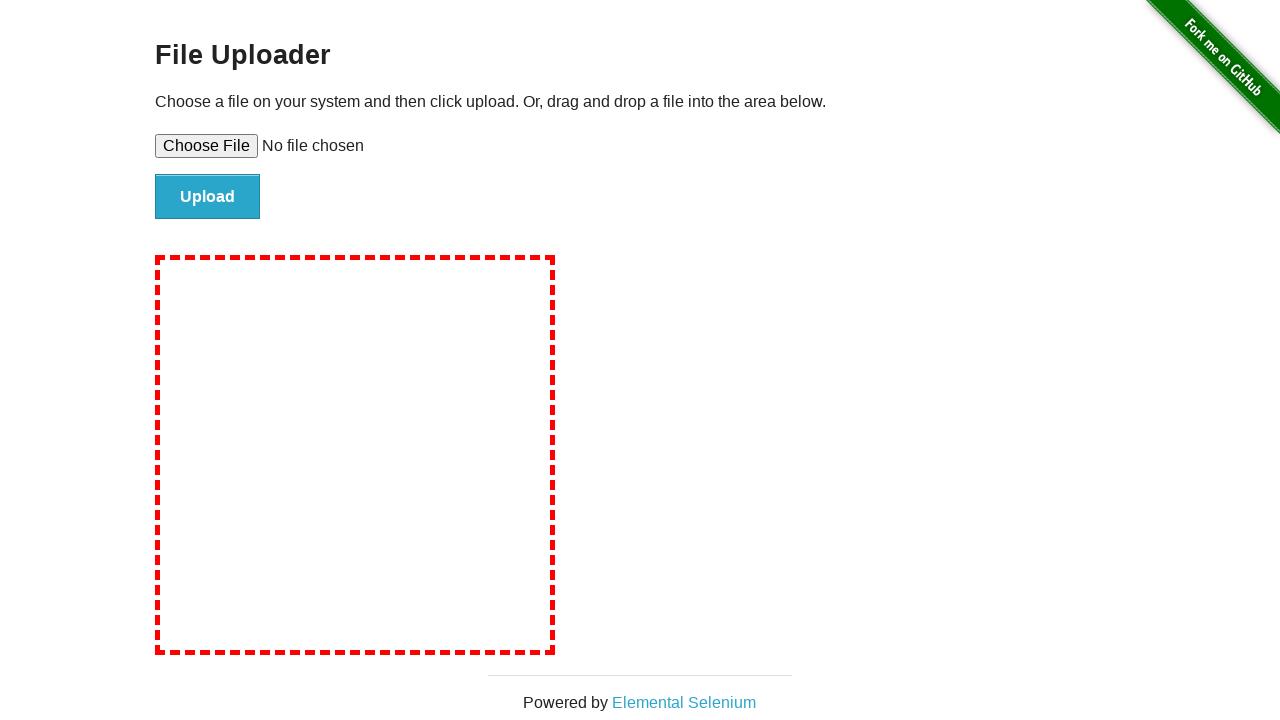

Set input file in file upload element
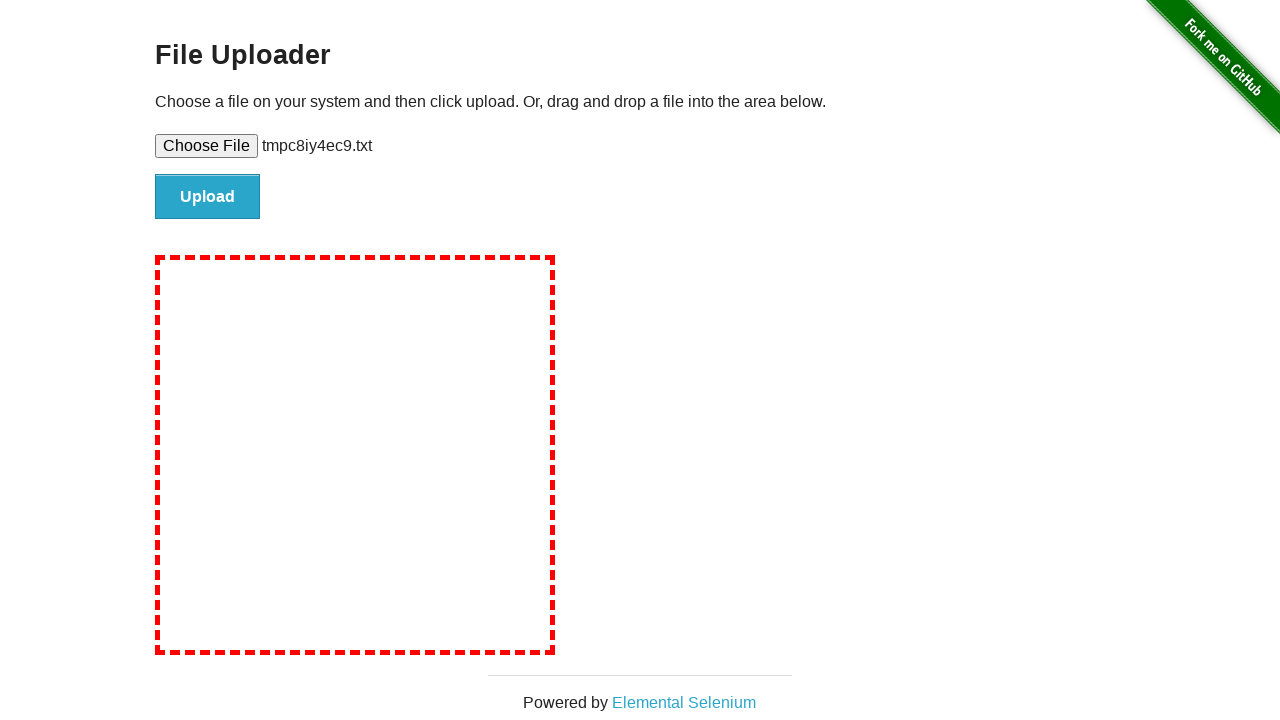

Clicked upload submit button at (208, 197) on #file-submit
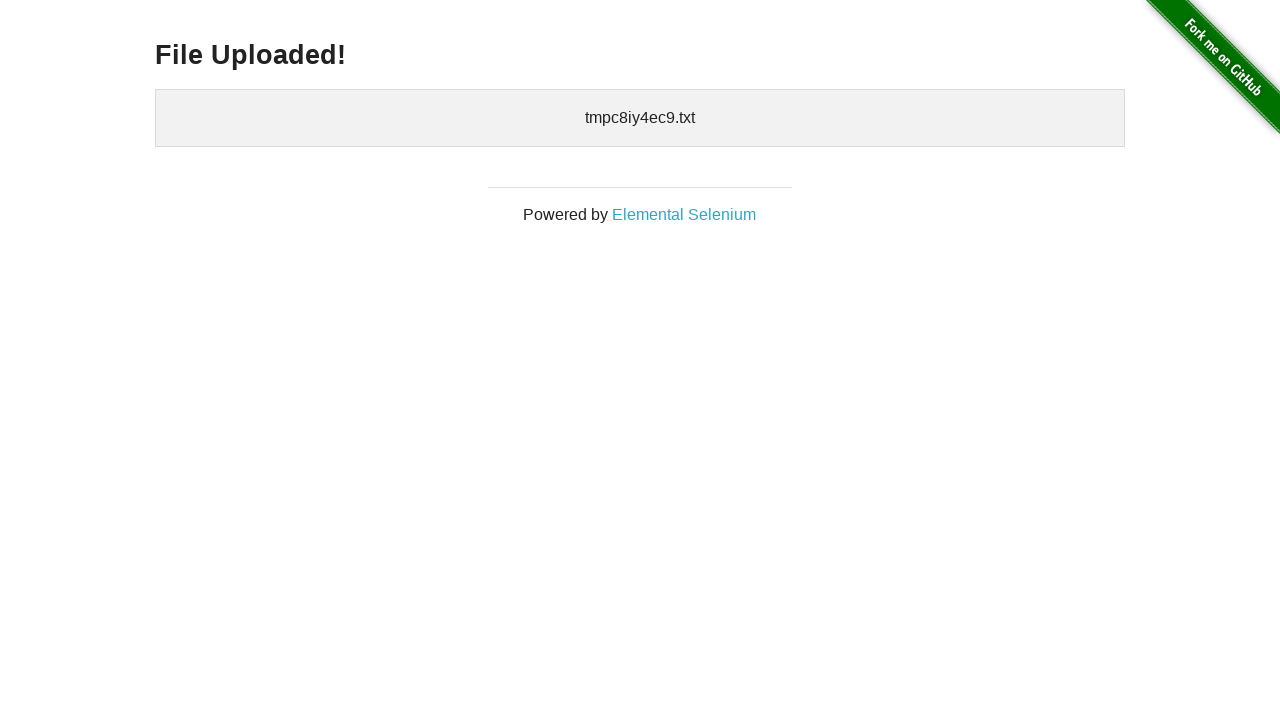

Upload confirmation element appeared
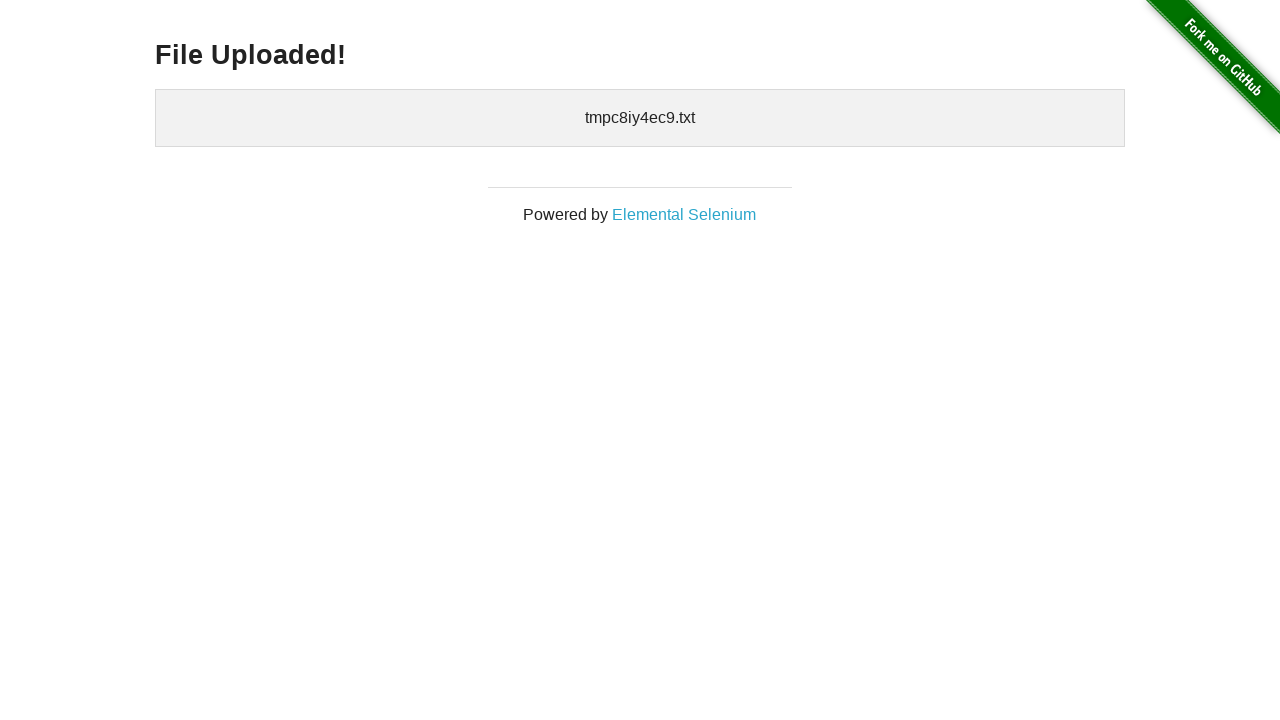

Cleaned up temporary test file
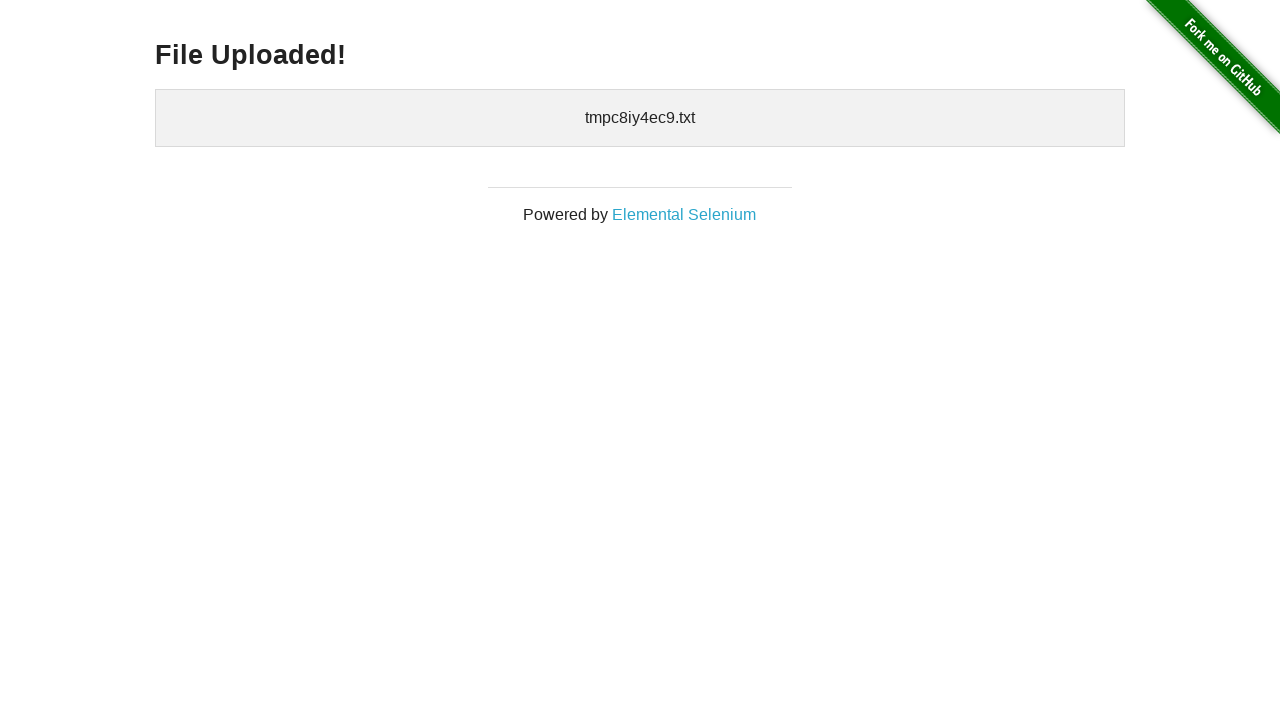

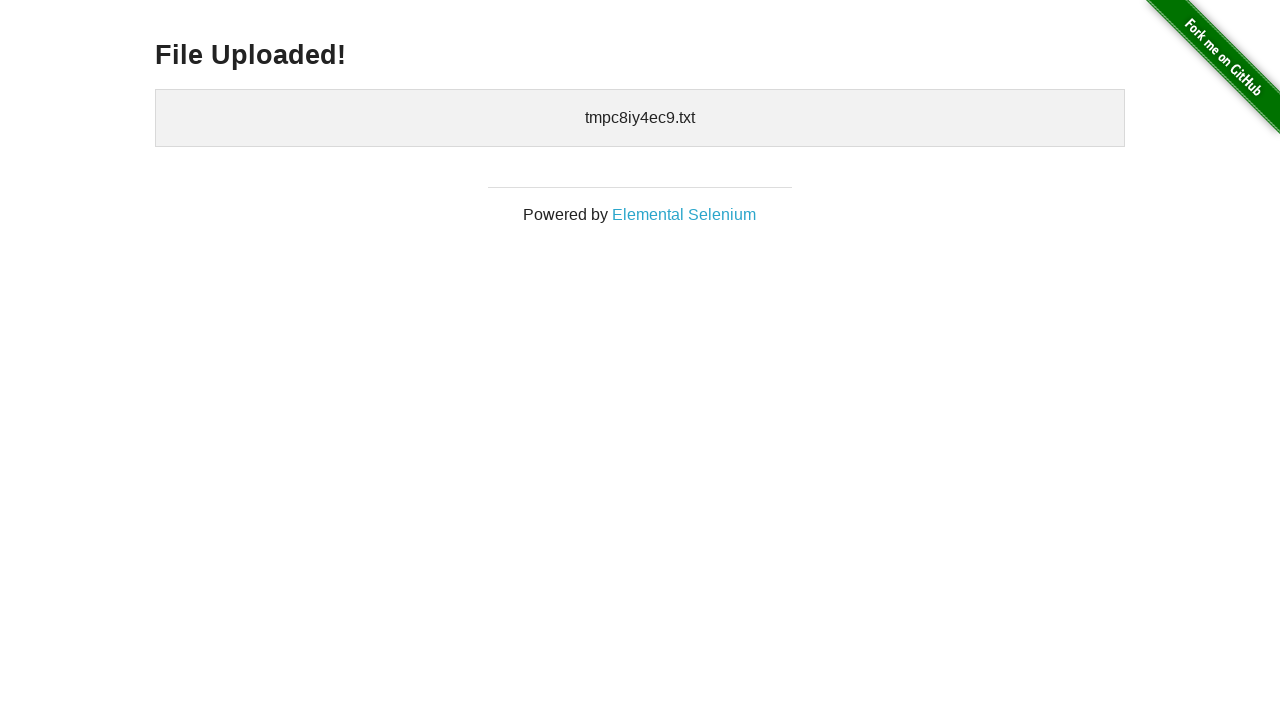